Tests the sorting functionality on a vegetable offers page by selecting a page size option, clicking on the column header to sort, and verifying the items are sorted alphabetically

Starting URL: https://rahulshettyacademy.com/seleniumPractise/#/offers

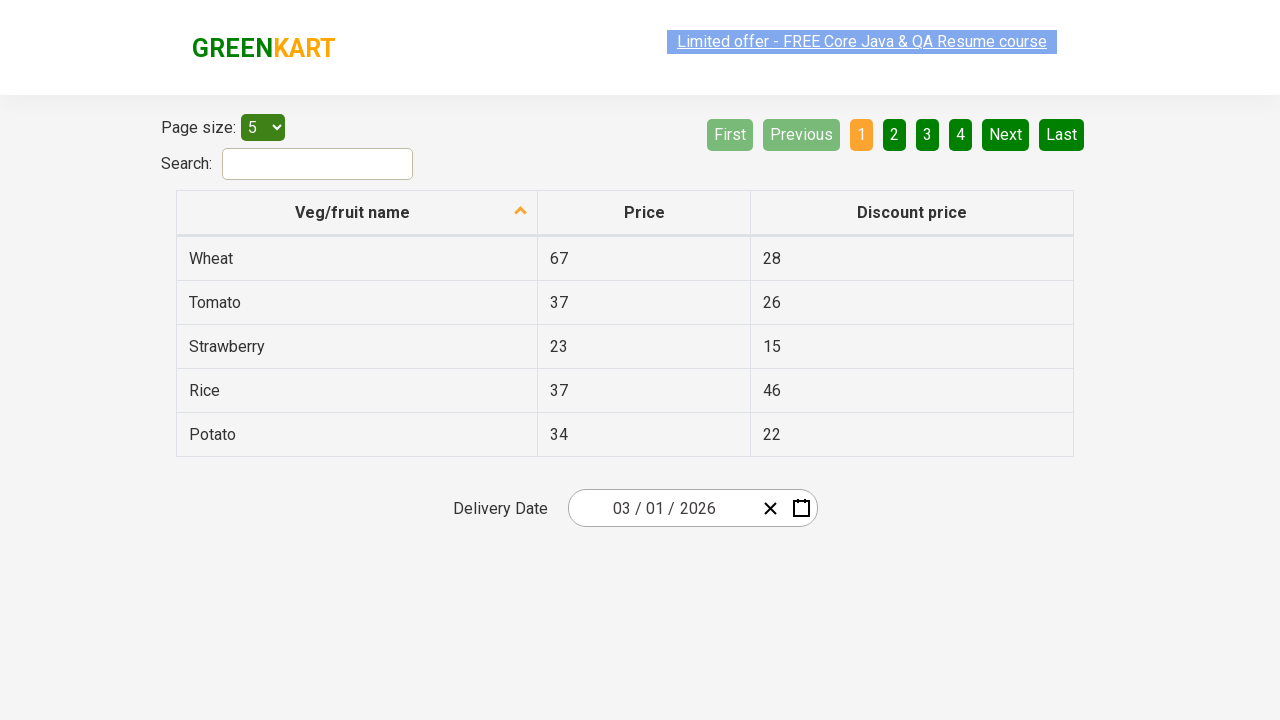

Selected page size option (index 1) to display more items on #page-menu
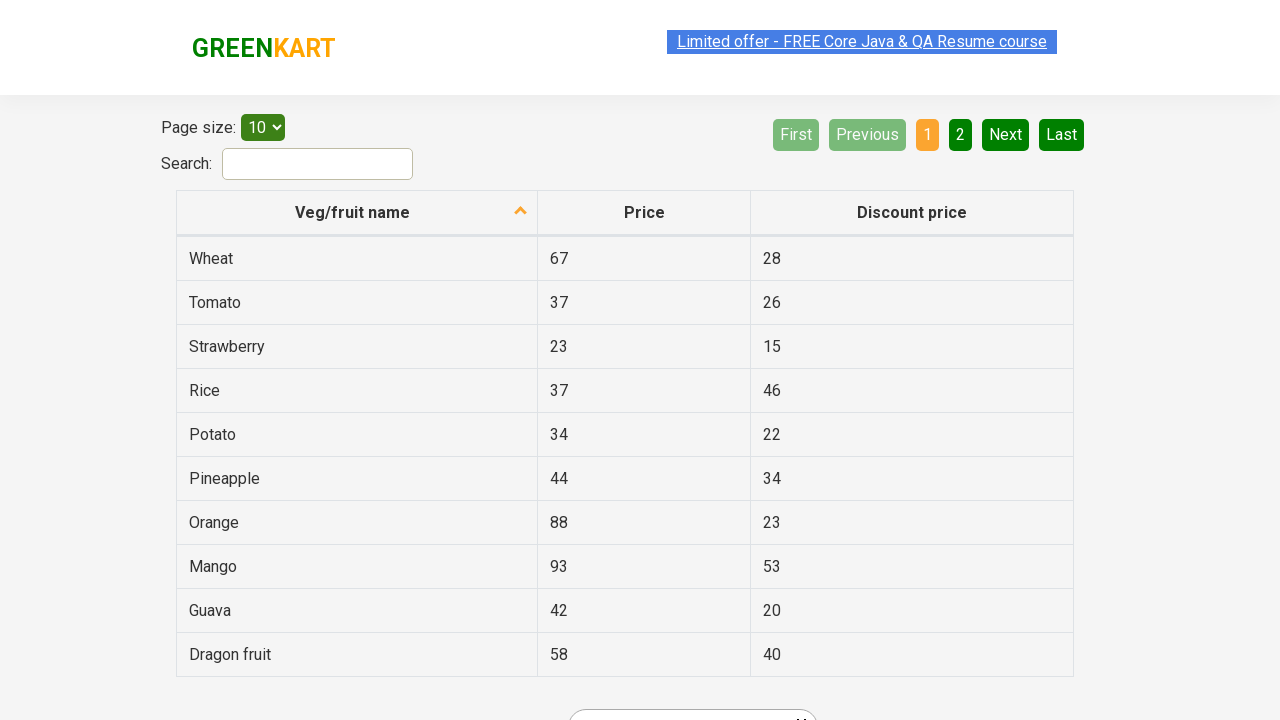

Clicked first column header to sort vegetables at (357, 213) on xpath=//tr/th[1]
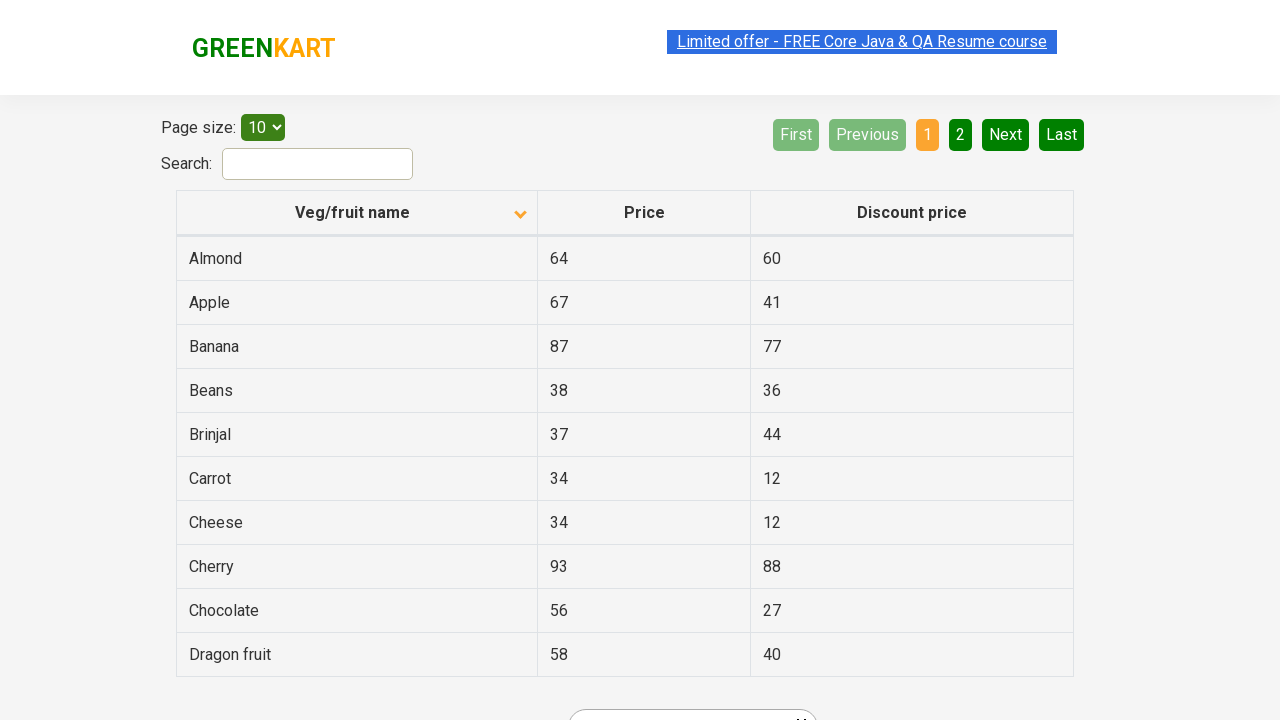

Sorted vegetable list displayed
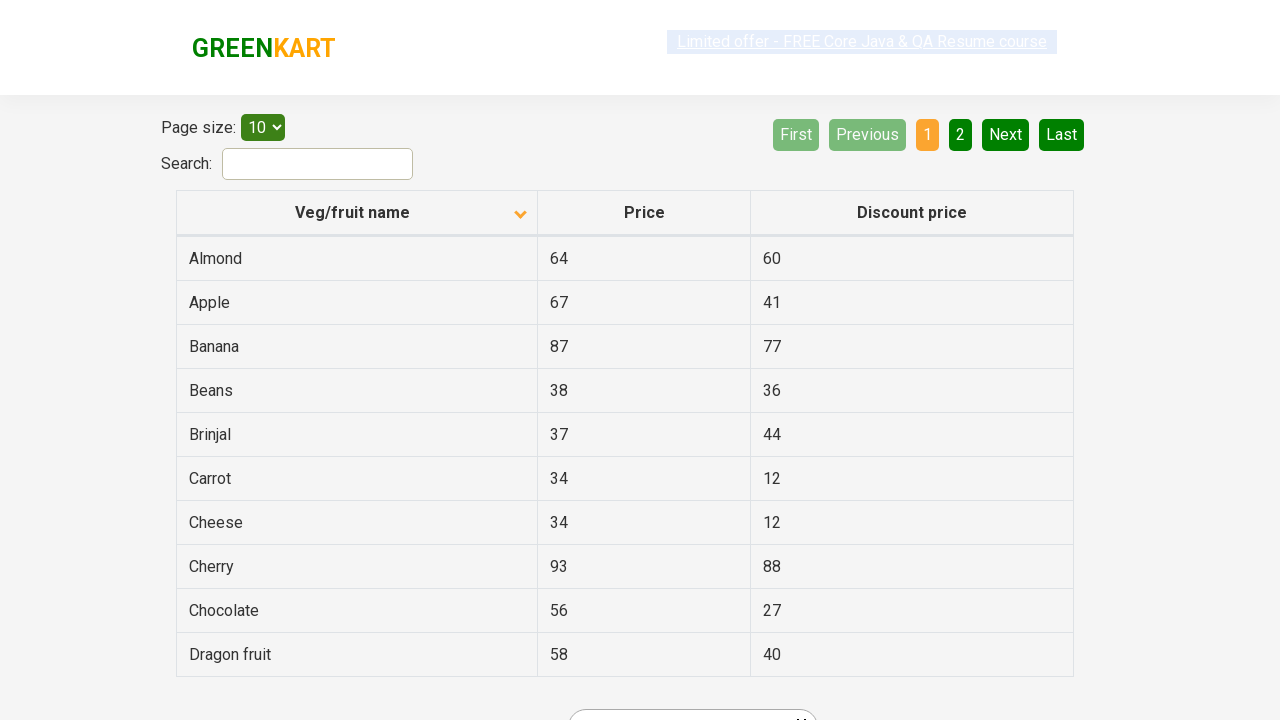

Retrieved all vegetable name elements from first column
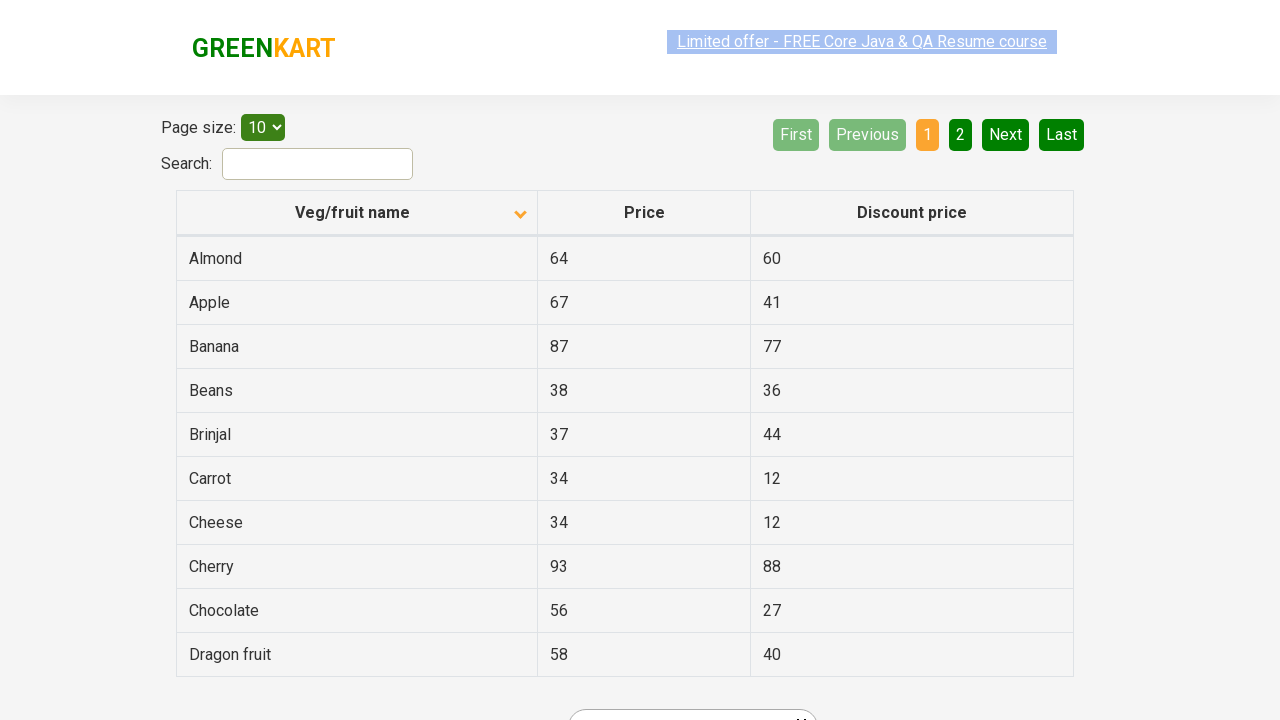

Extracted vegetable names from elements
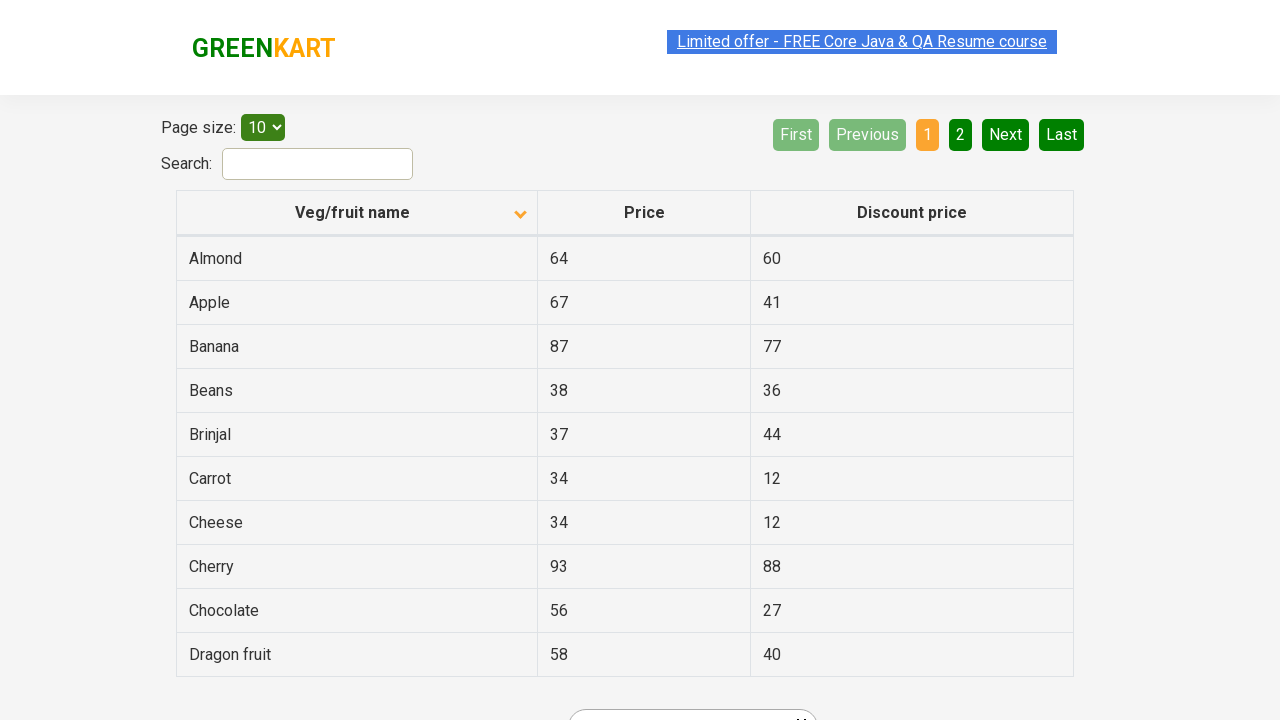

Verified vegetables are sorted alphabetically
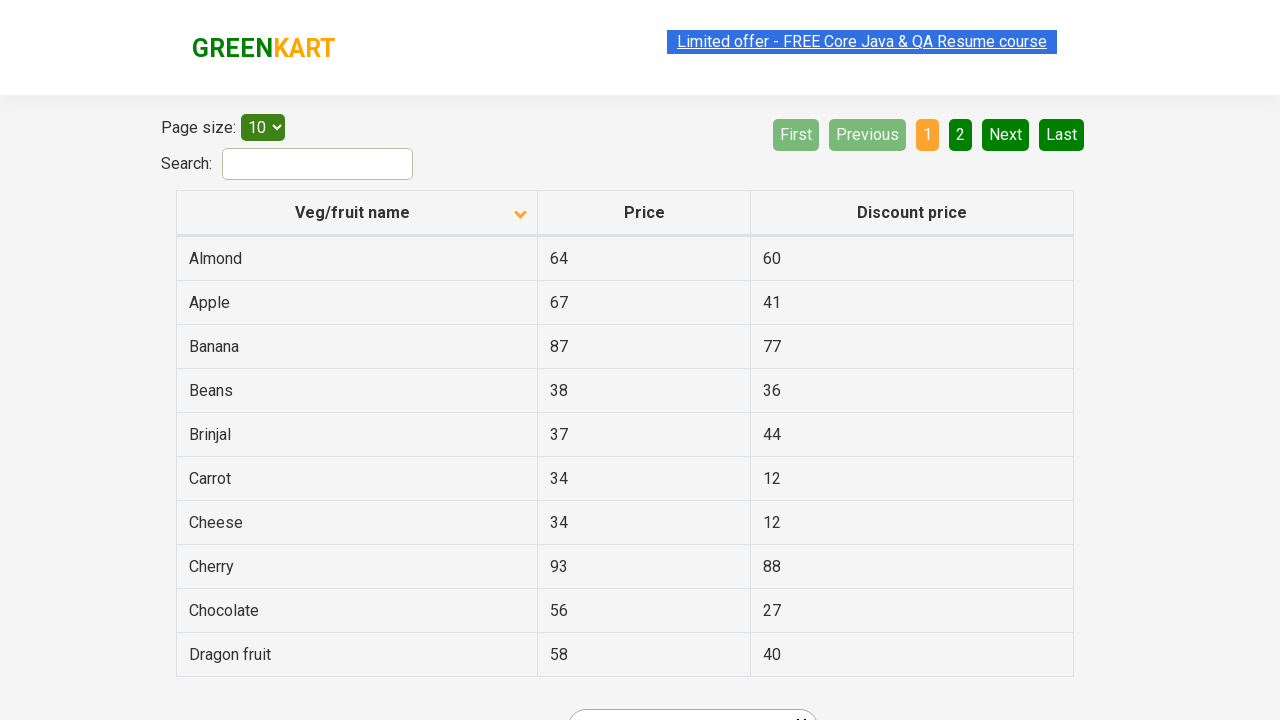

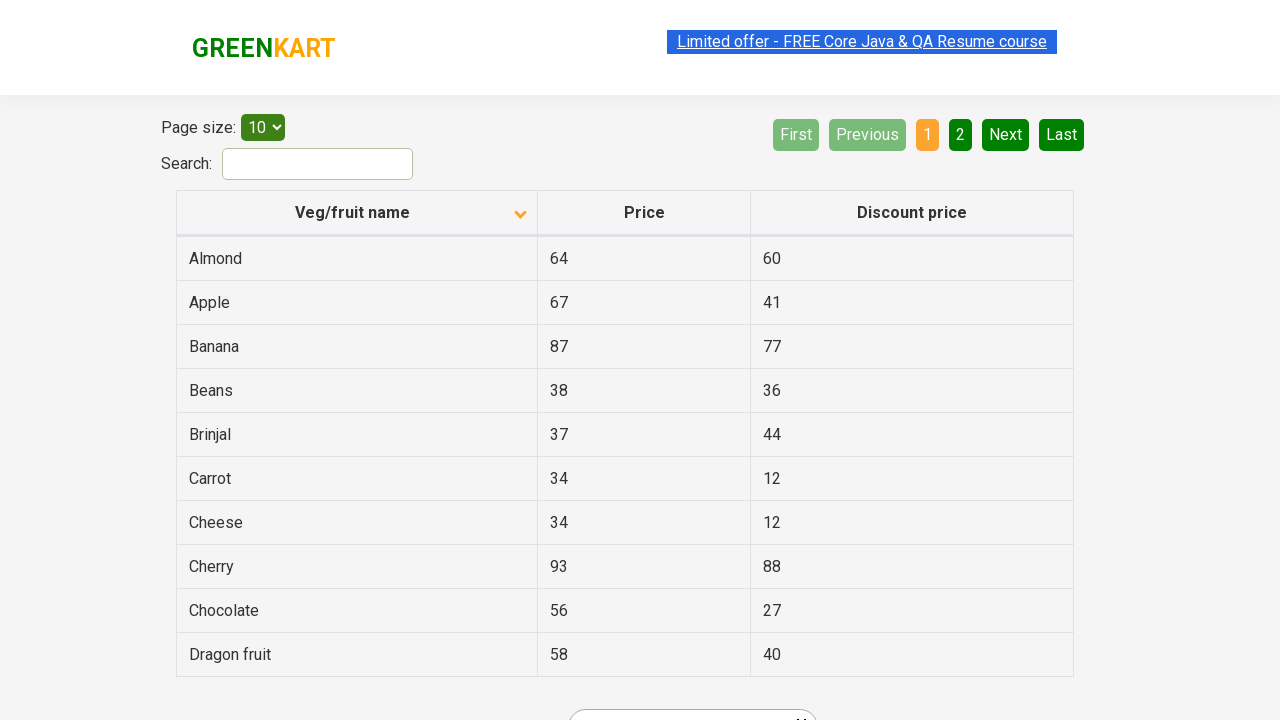